Tests iframe handling by switching to frame and verifying the heading text inside

Starting URL: https://demoqa.com/frames

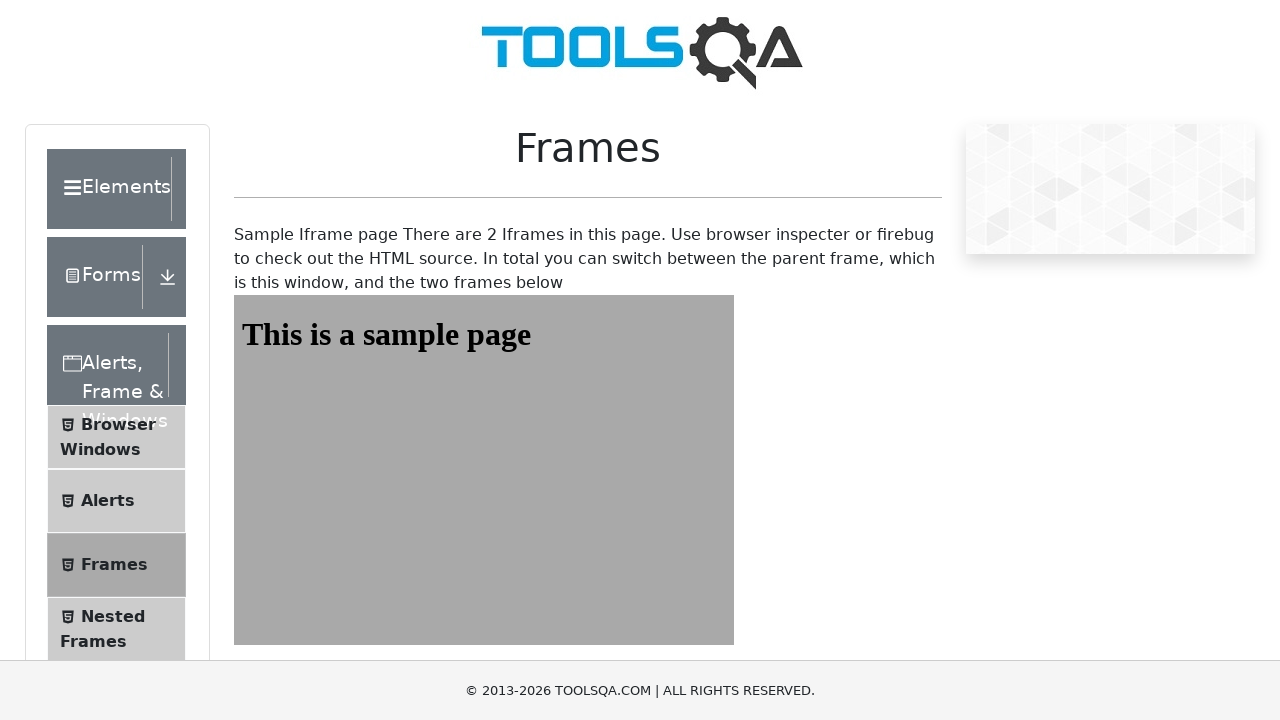

Navigated to https://demoqa.com/frames
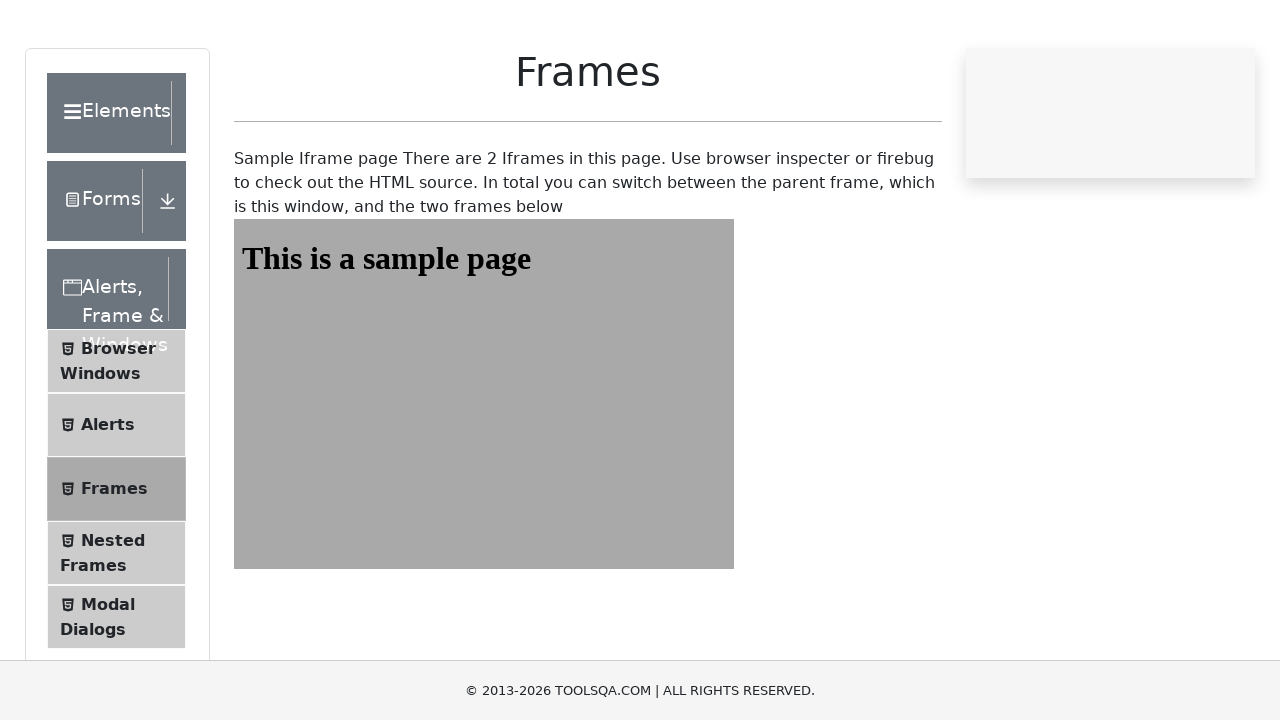

Located iframe with id 'frame1'
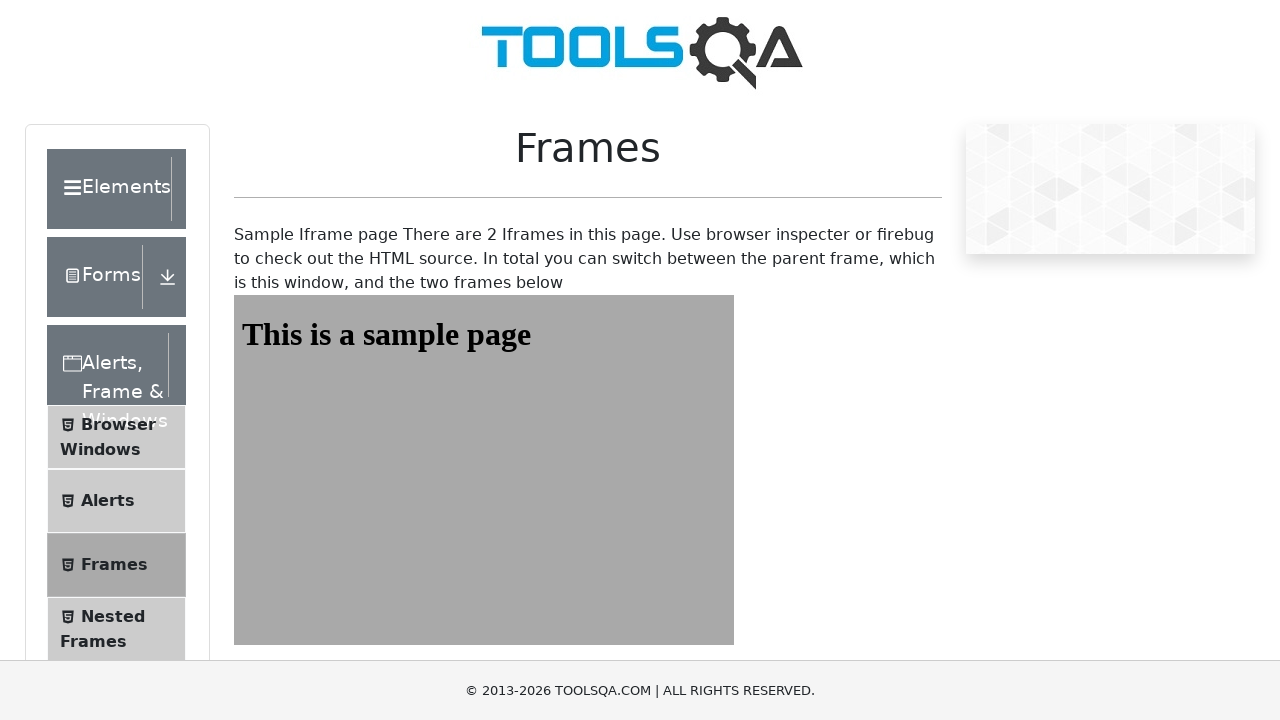

Verified heading text inside frame is 'This is a sample page'
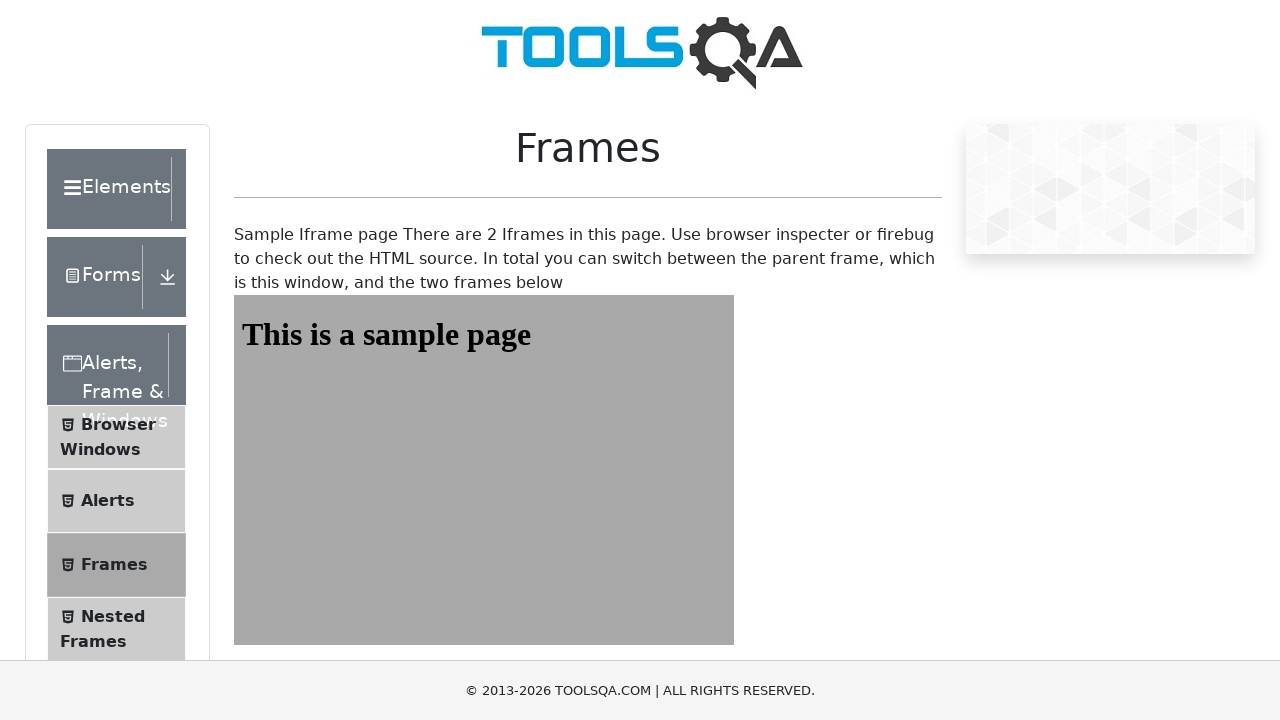

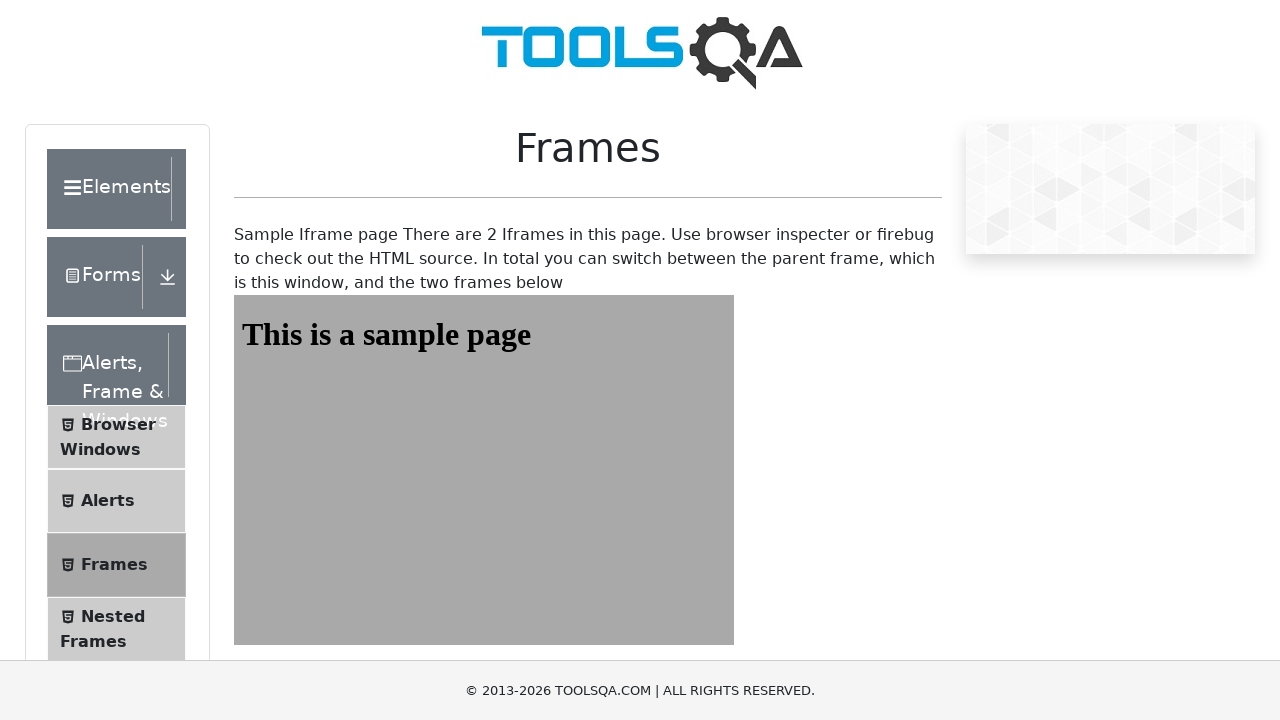